Loads the login practice page and verifies the page title is correct

Starting URL: https://rahulshettyacademy.com/loginpagePractise/

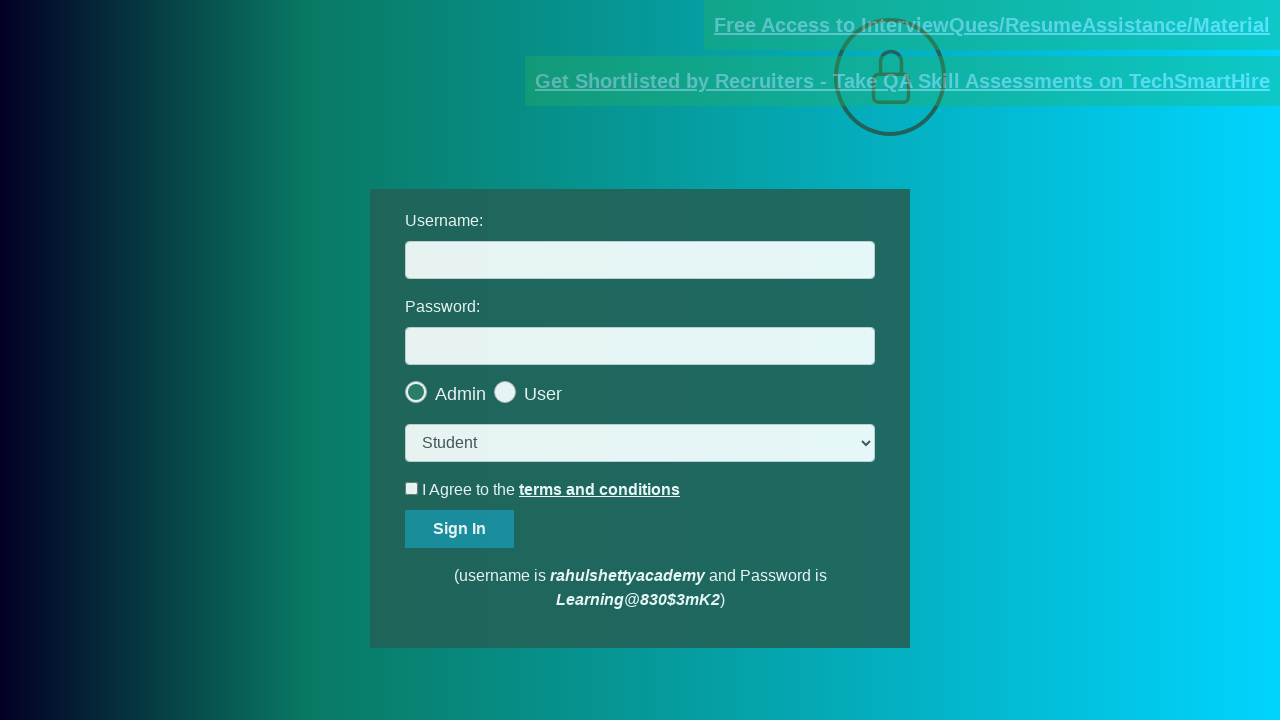

Navigated to login practice page
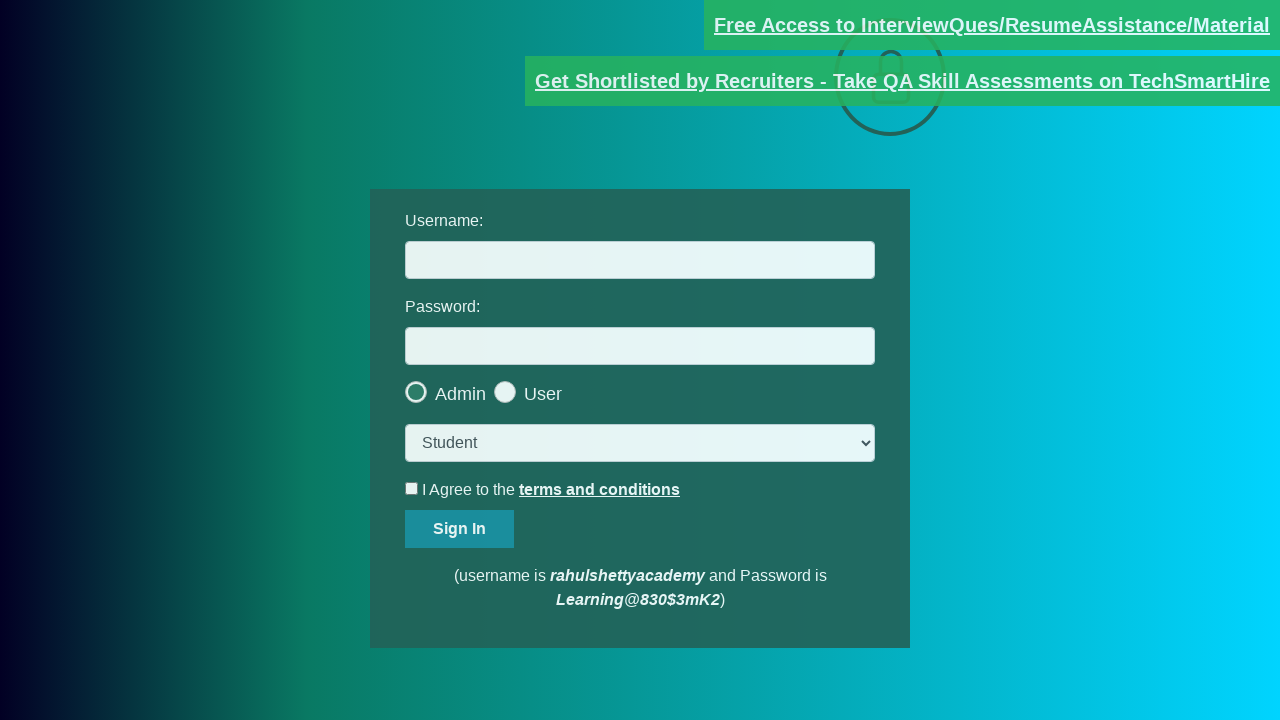

Verified page title is 'LoginPage Practise | Rahul Shetty Academy'
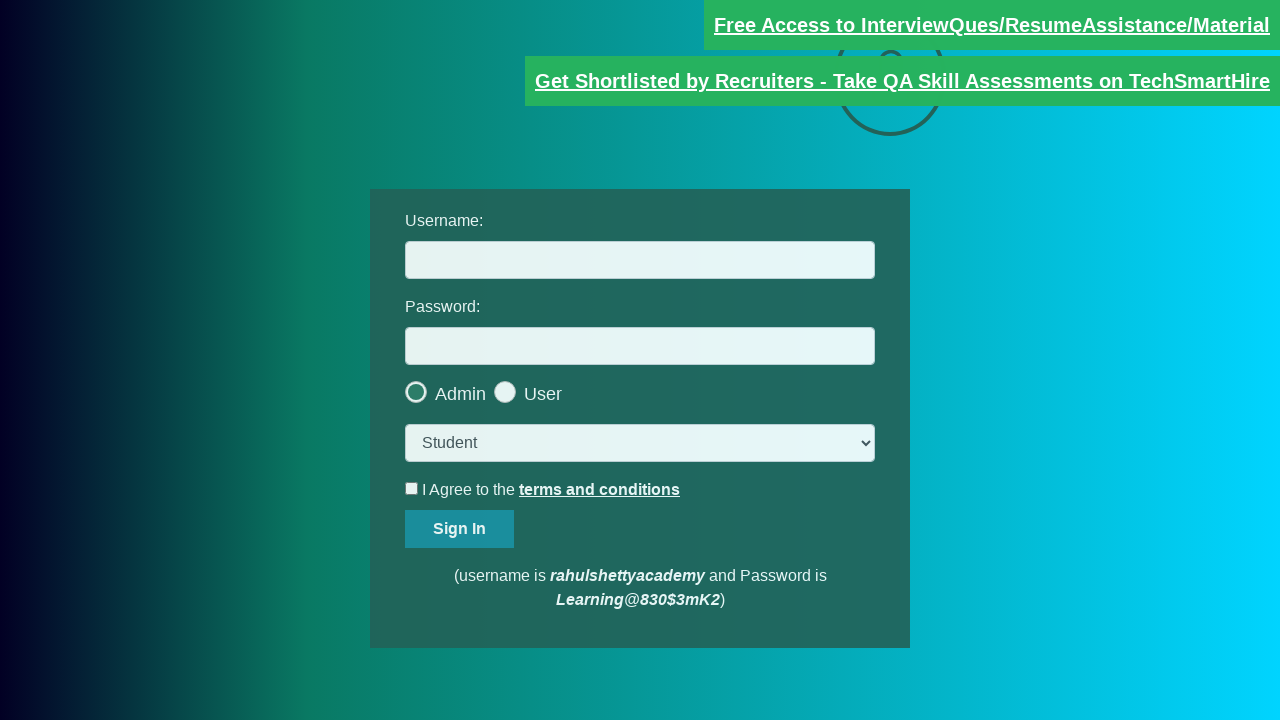

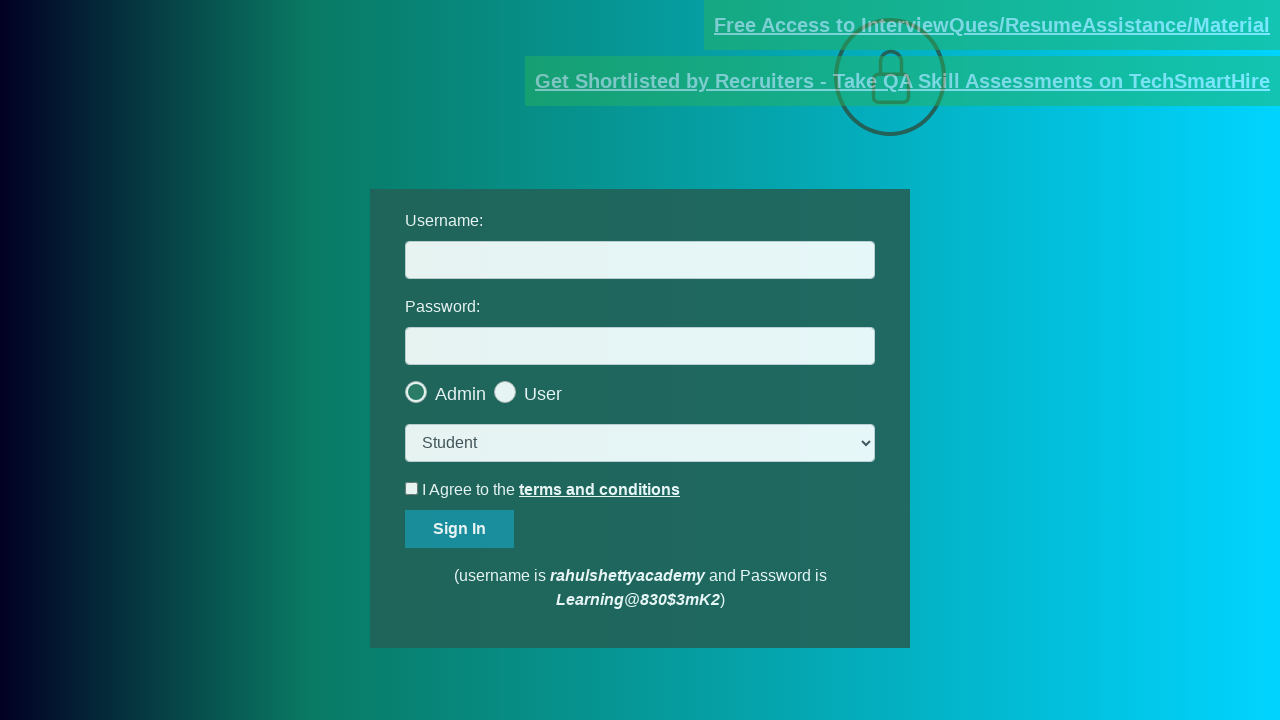